Navigates to the IndiGo airlines homepage

Starting URL: https://www.goindigo.in/

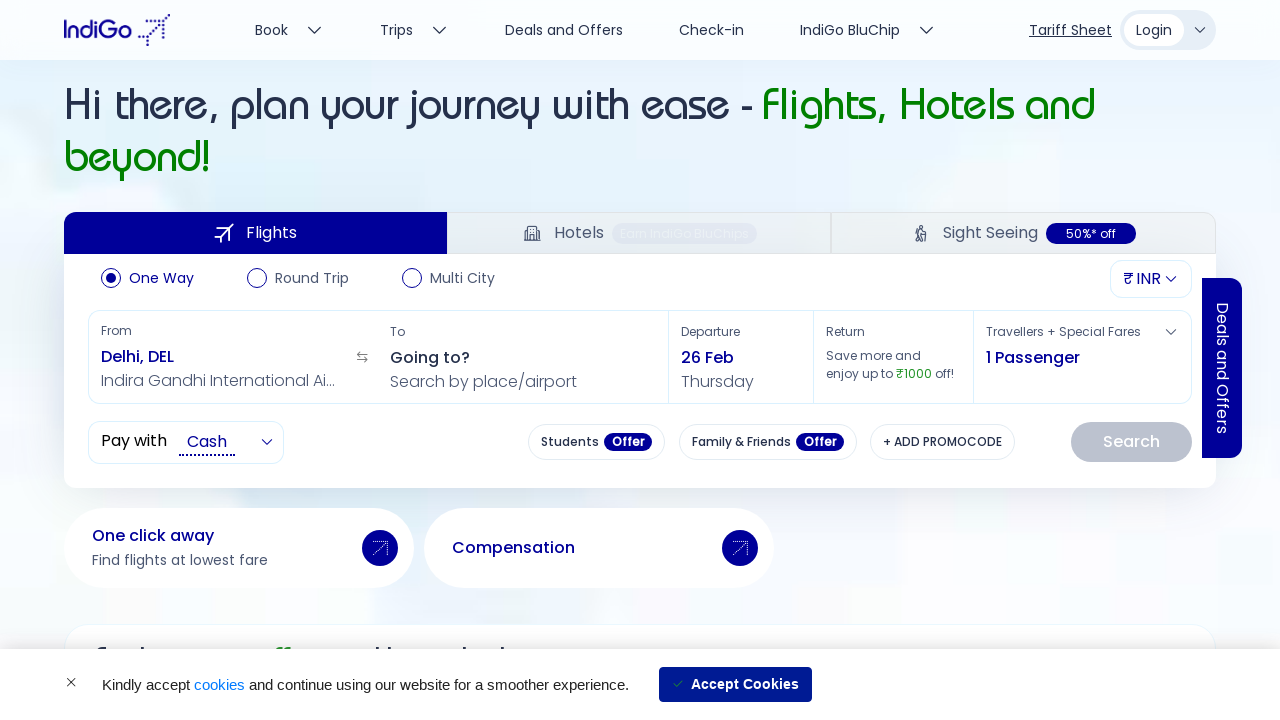

Waited for IndiGo homepage to load completely (networkidle state)
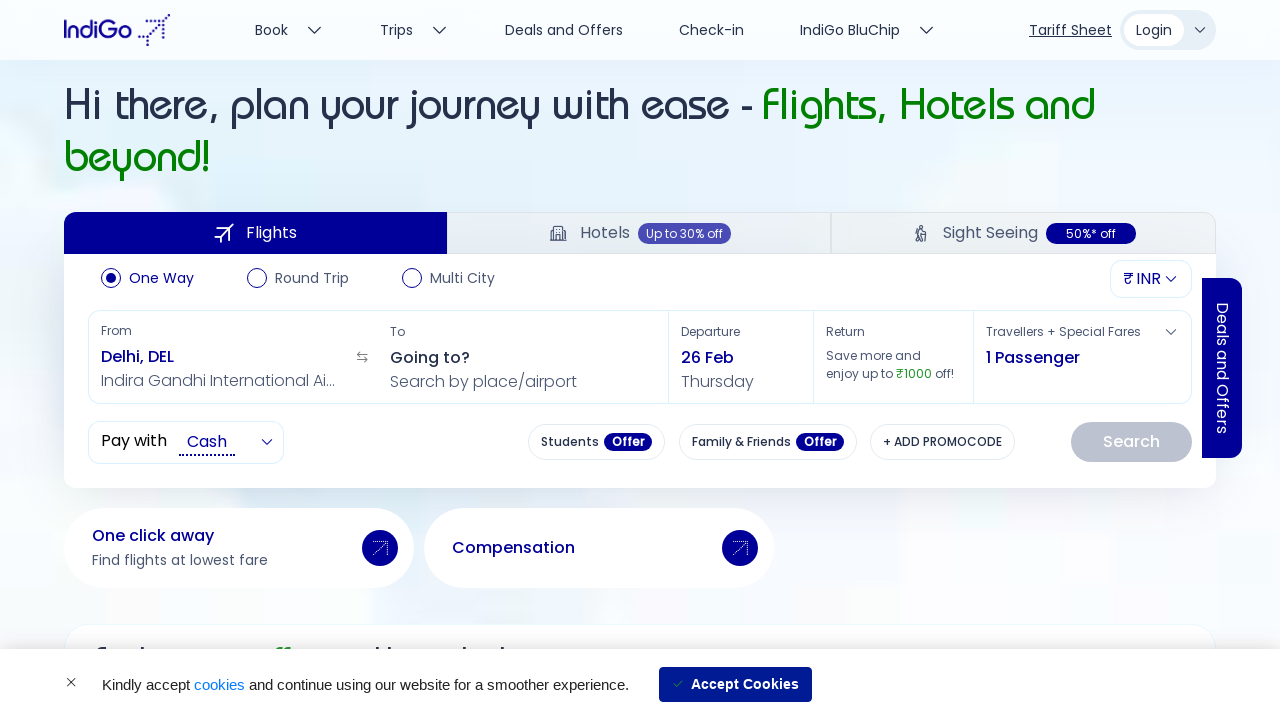

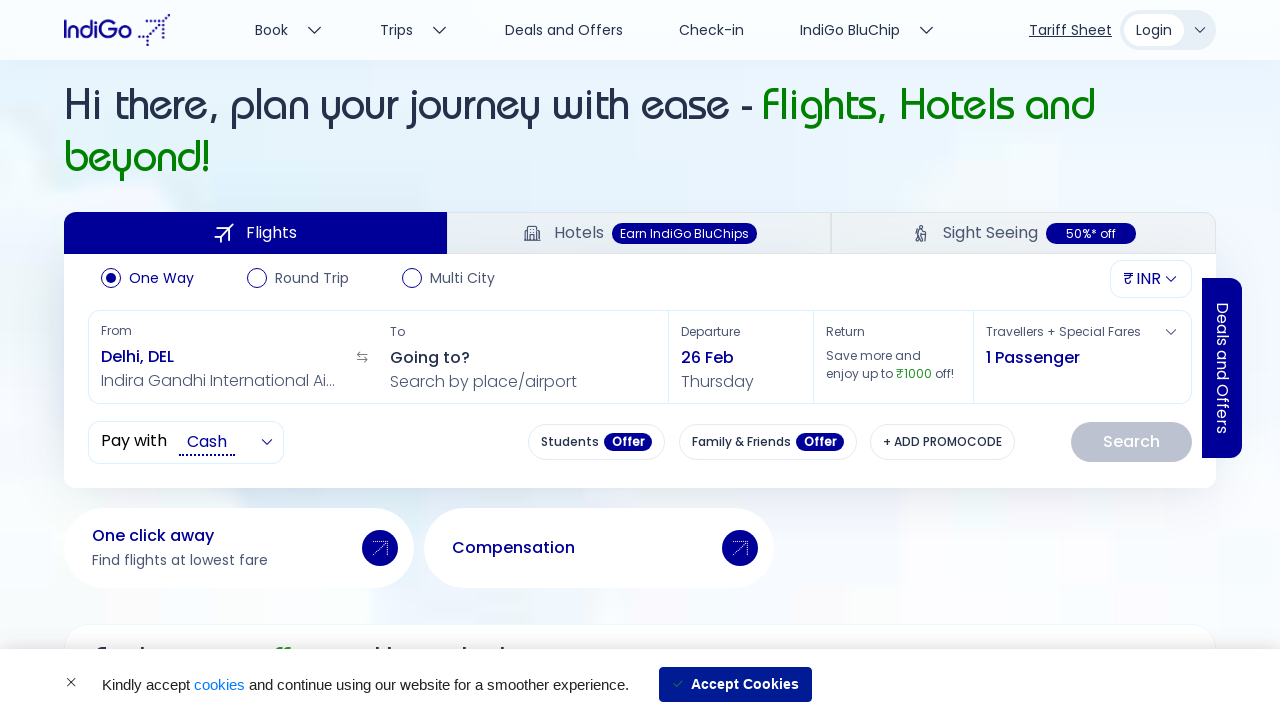